Tests nested frames functionality by navigating to the Nested Frames page, switching between frame levels, and accessing content within nested frames.

Starting URL: https://the-internet.herokuapp.com/

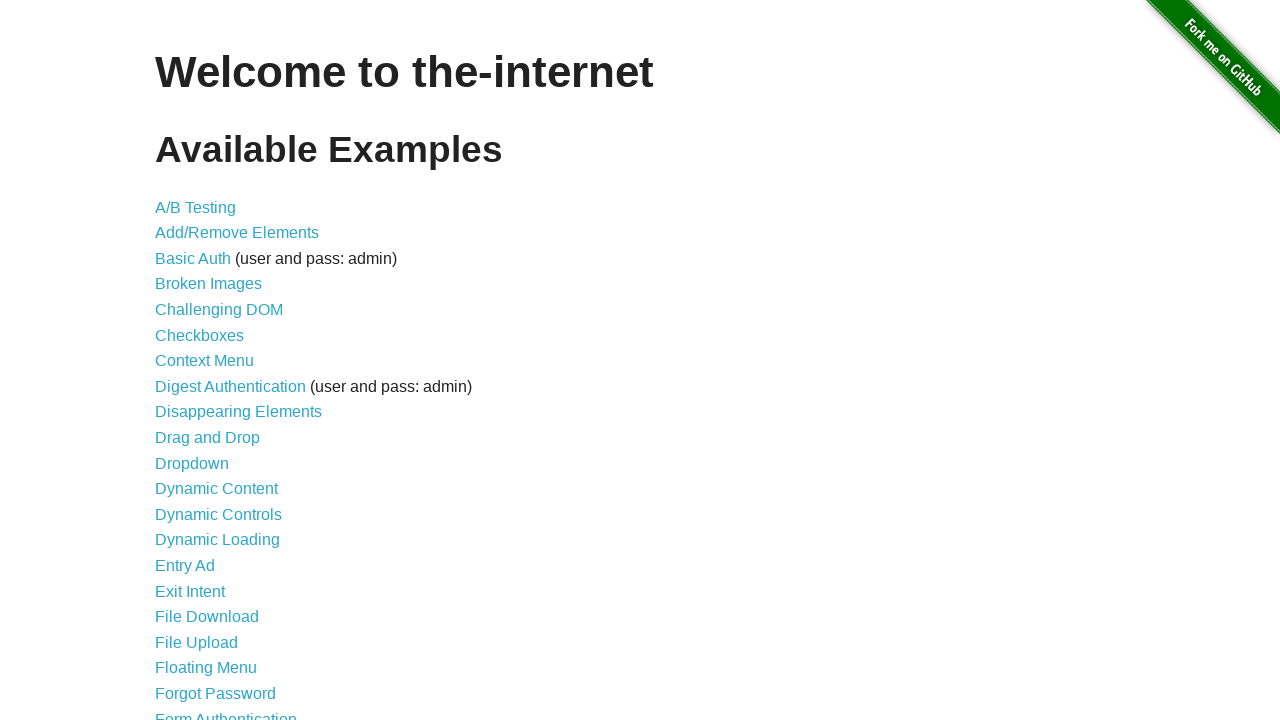

Clicked on 'Nested Frames' link at (210, 395) on xpath=//a[text()='Nested Frames']
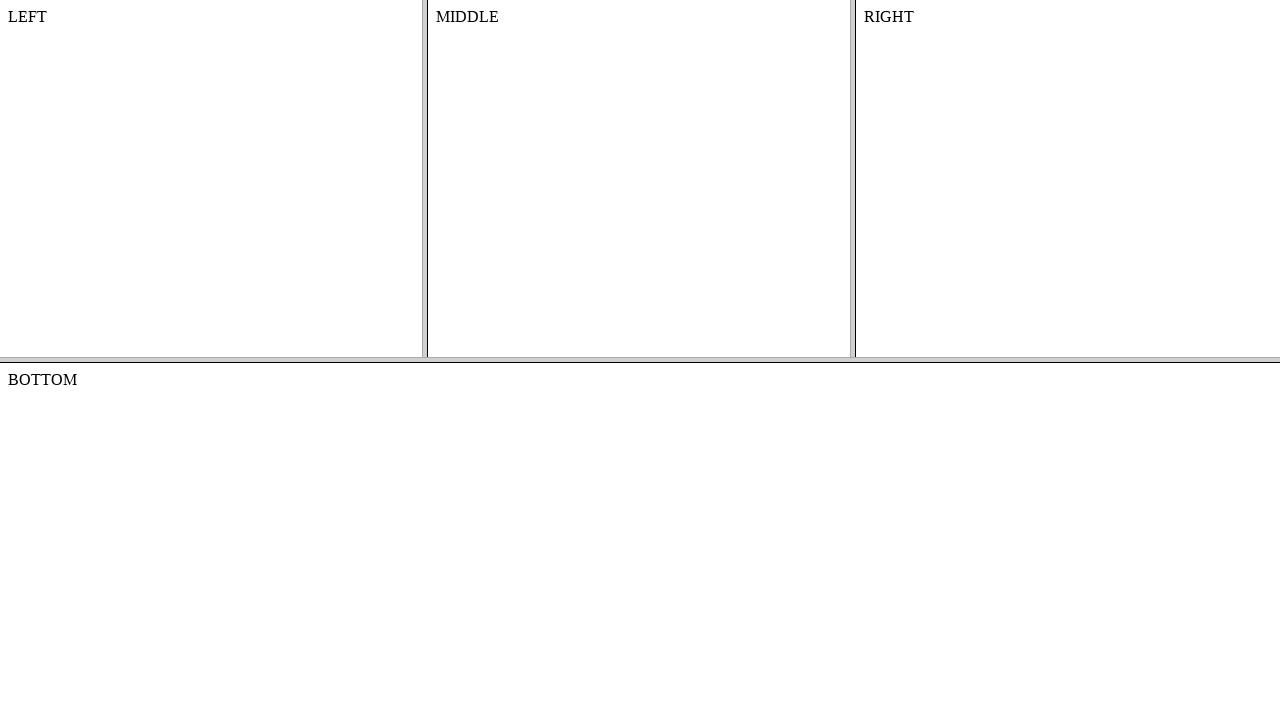

Waited for frameset page to fully load
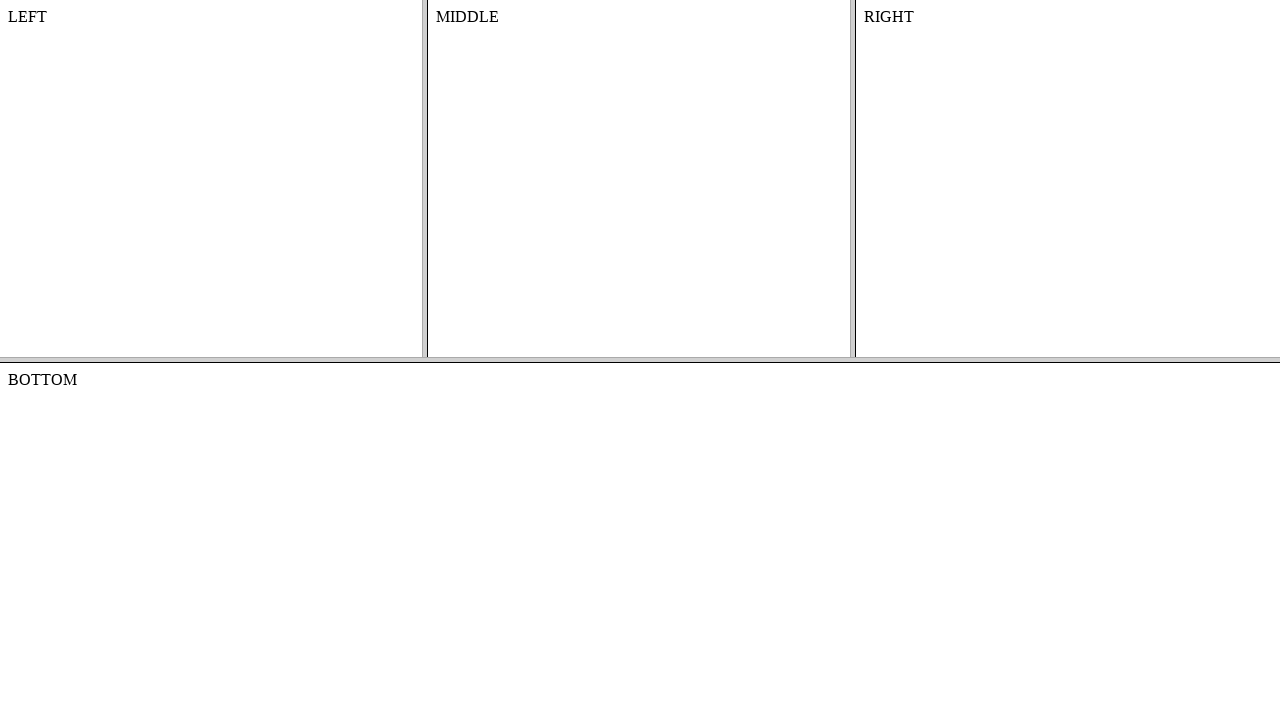

Switched to top frame (index 0)
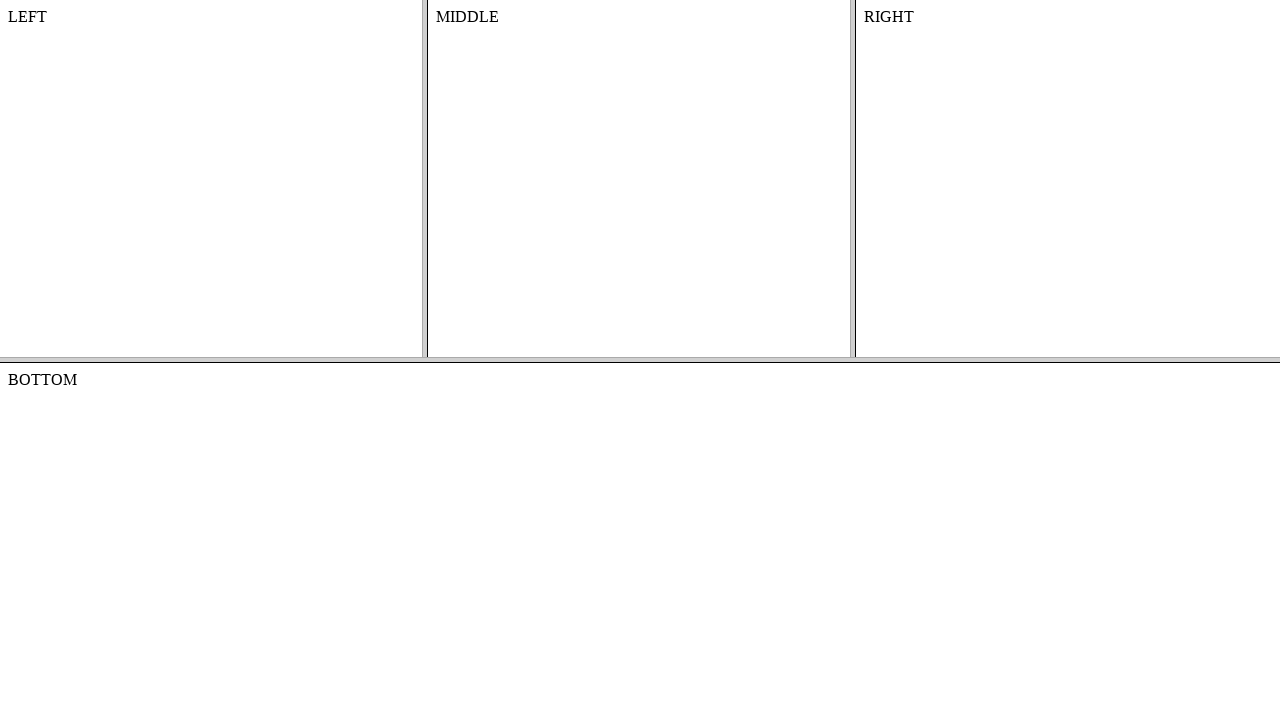

Switched to middle frame (index 1) within top frame
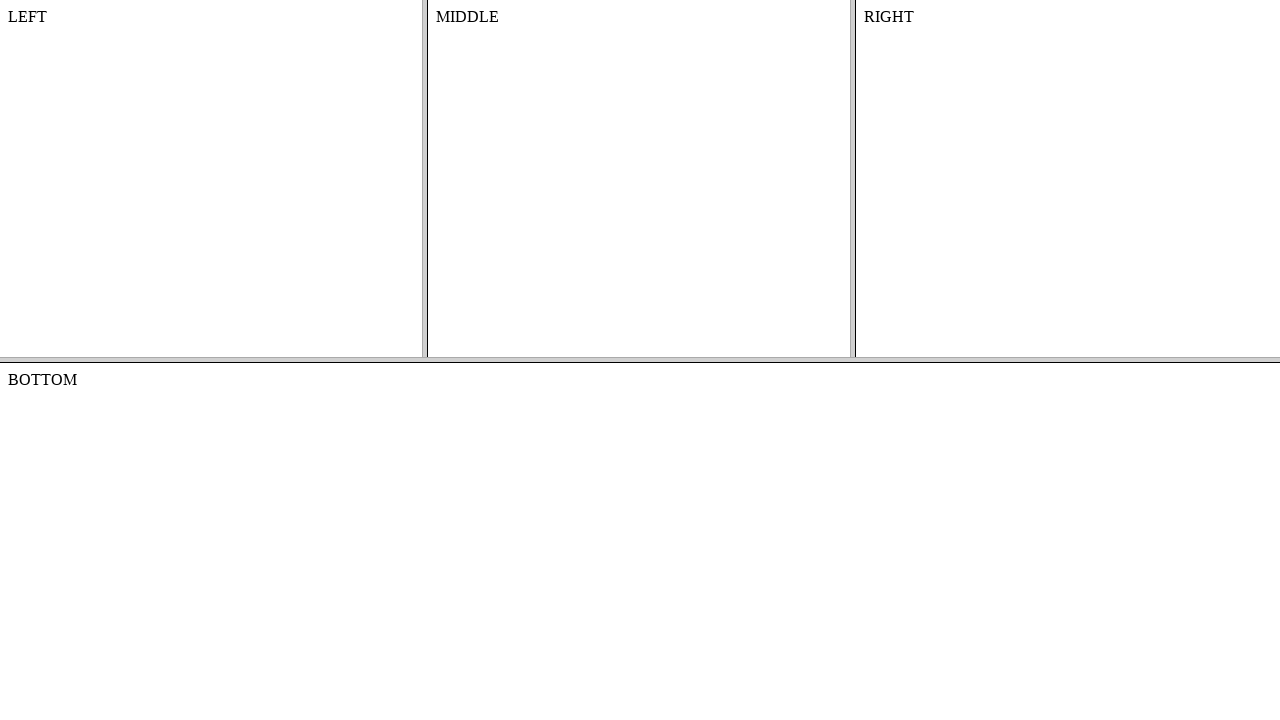

Retrieved content from middle frame: MIDDLE
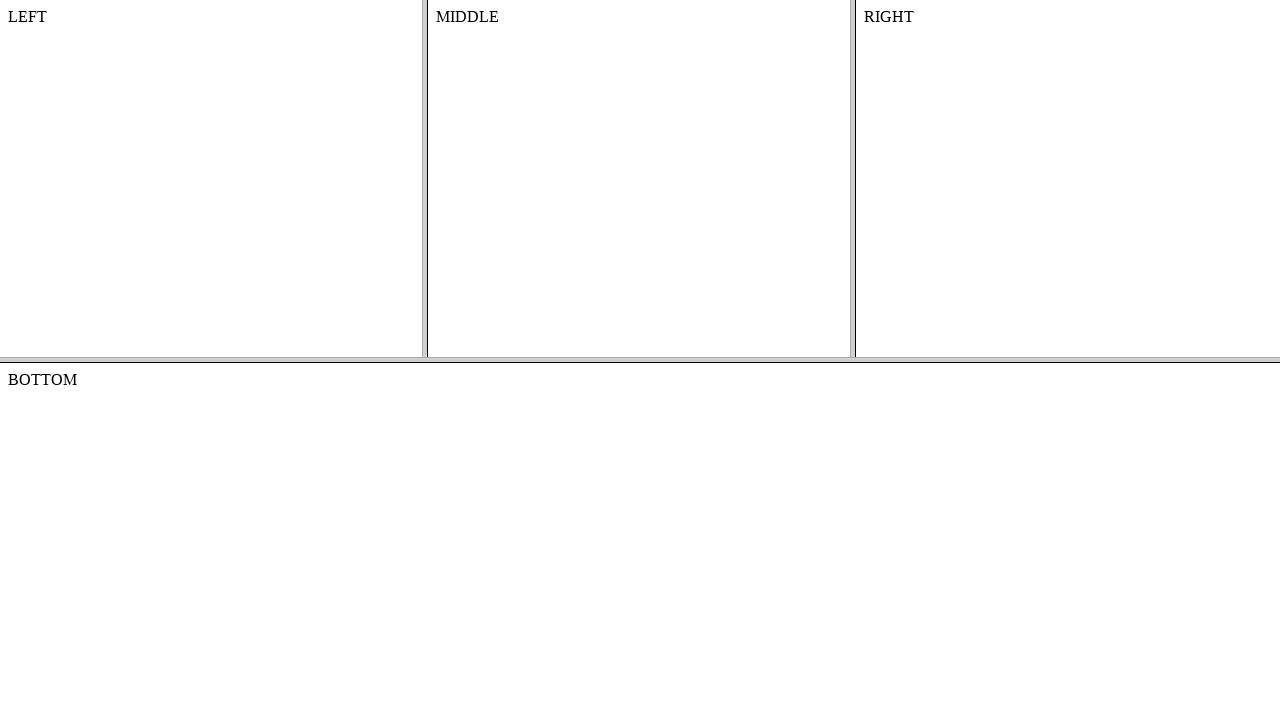

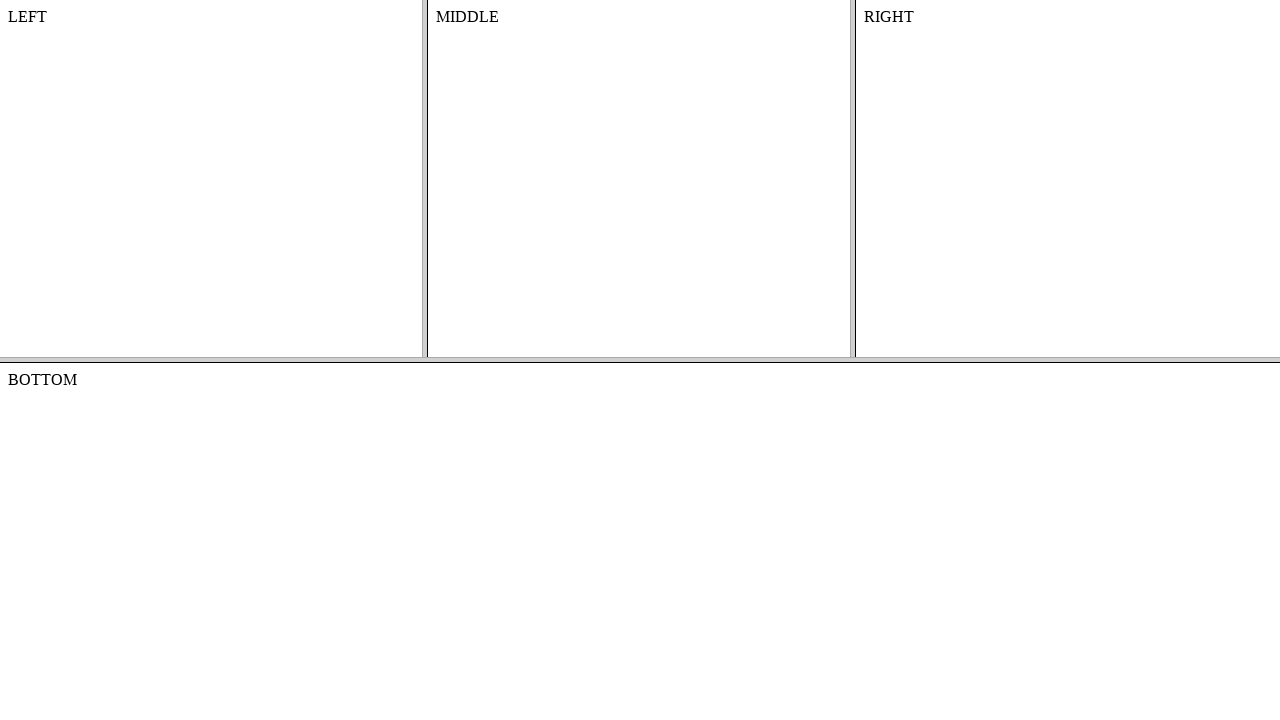